Tests login form validation and password reset functionality by filling incorrect credentials, verifying error message, then testing the forgot password form with various input methods

Starting URL: https://rahulshettyacademy.com/locatorspractice/

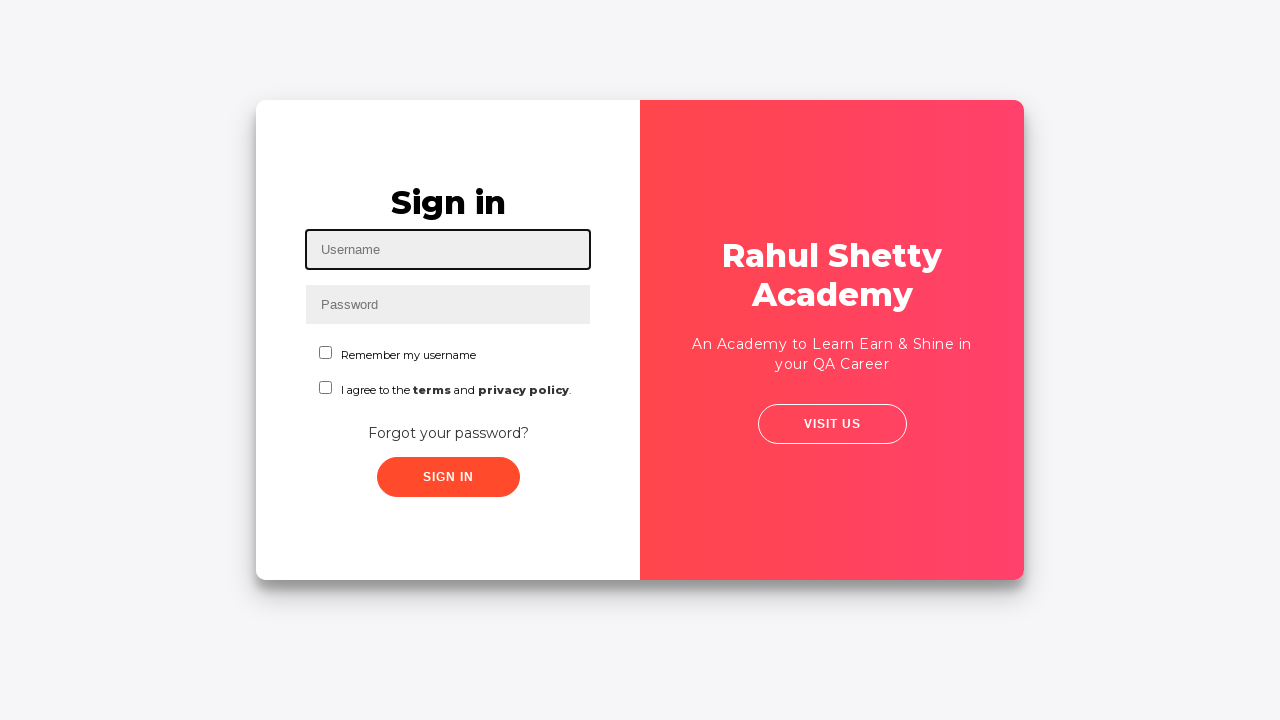

Filled username field with 'EricRicketts' on #inputUsername
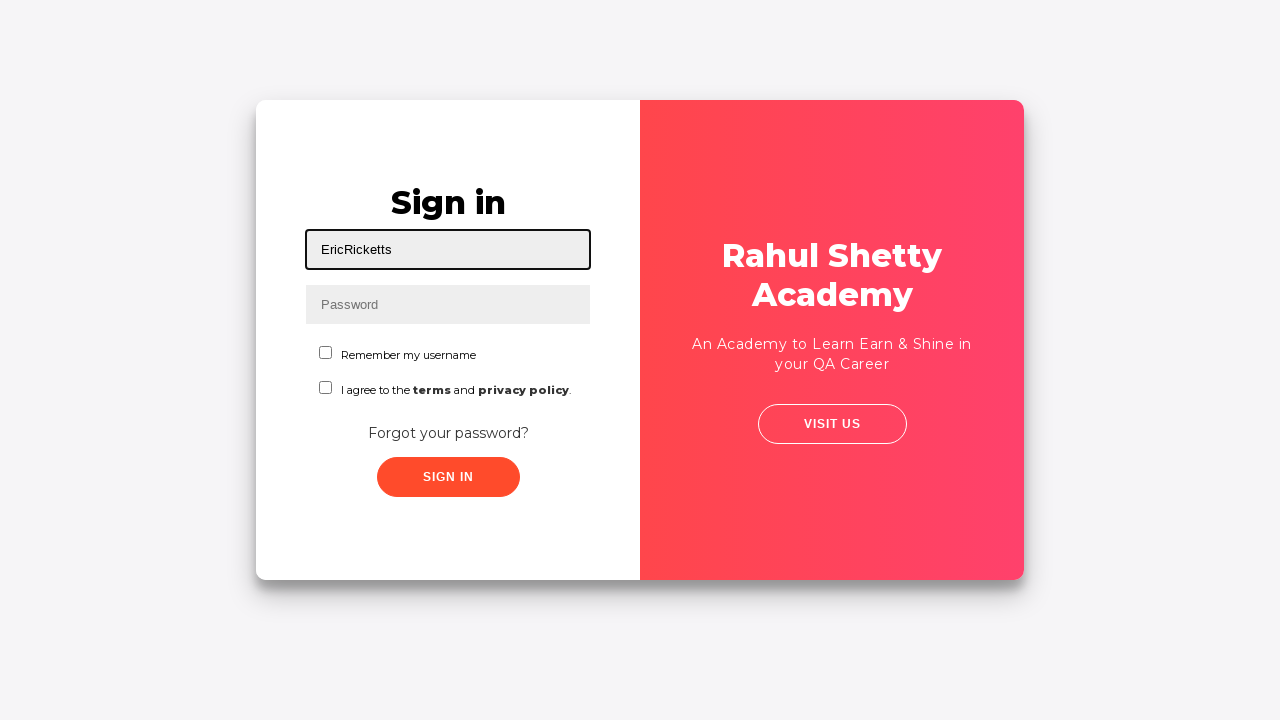

Filled password field with incorrect password on input[name='inputPassword']
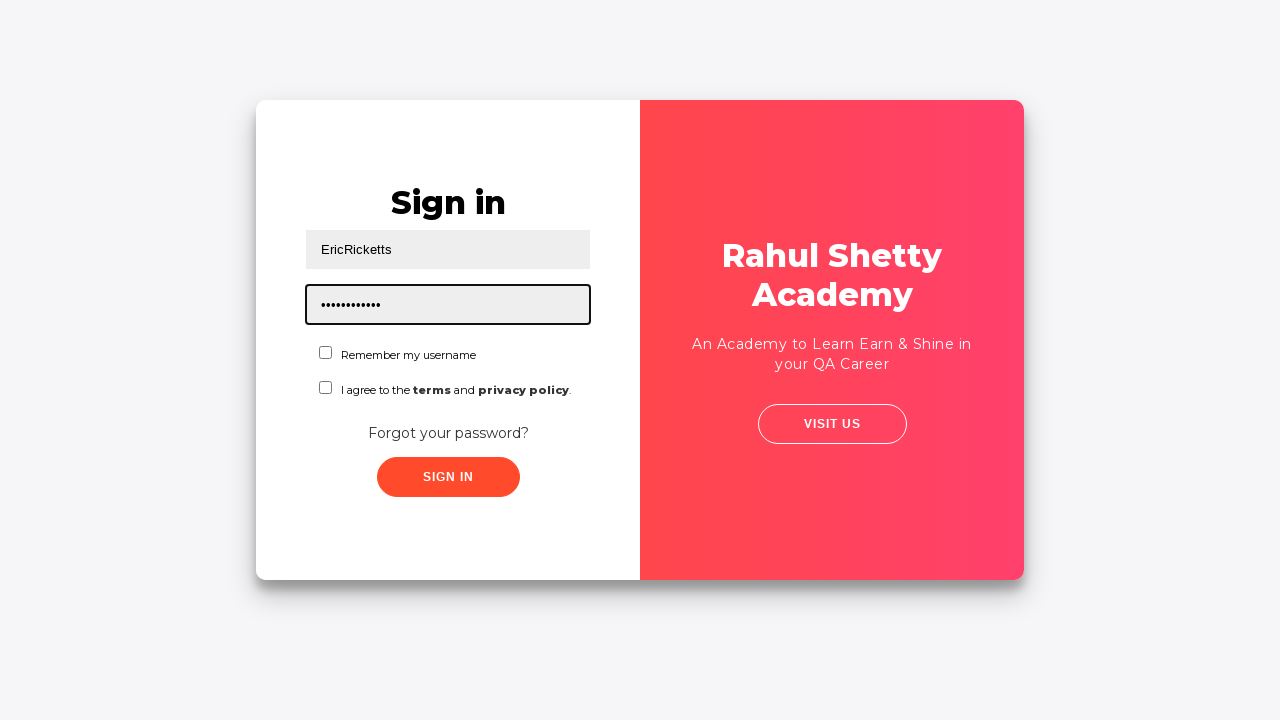

Clicked sign in button at (448, 477) on button.submit.signInBtn
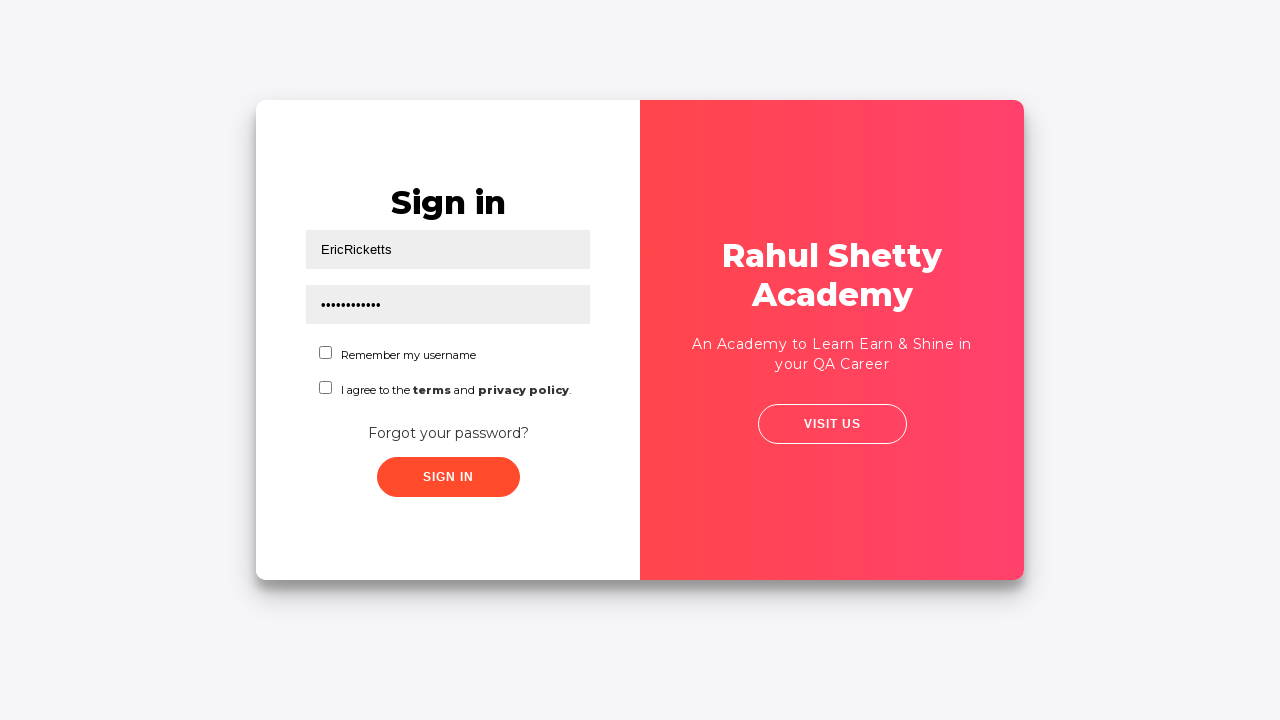

Error message appeared after invalid login attempt
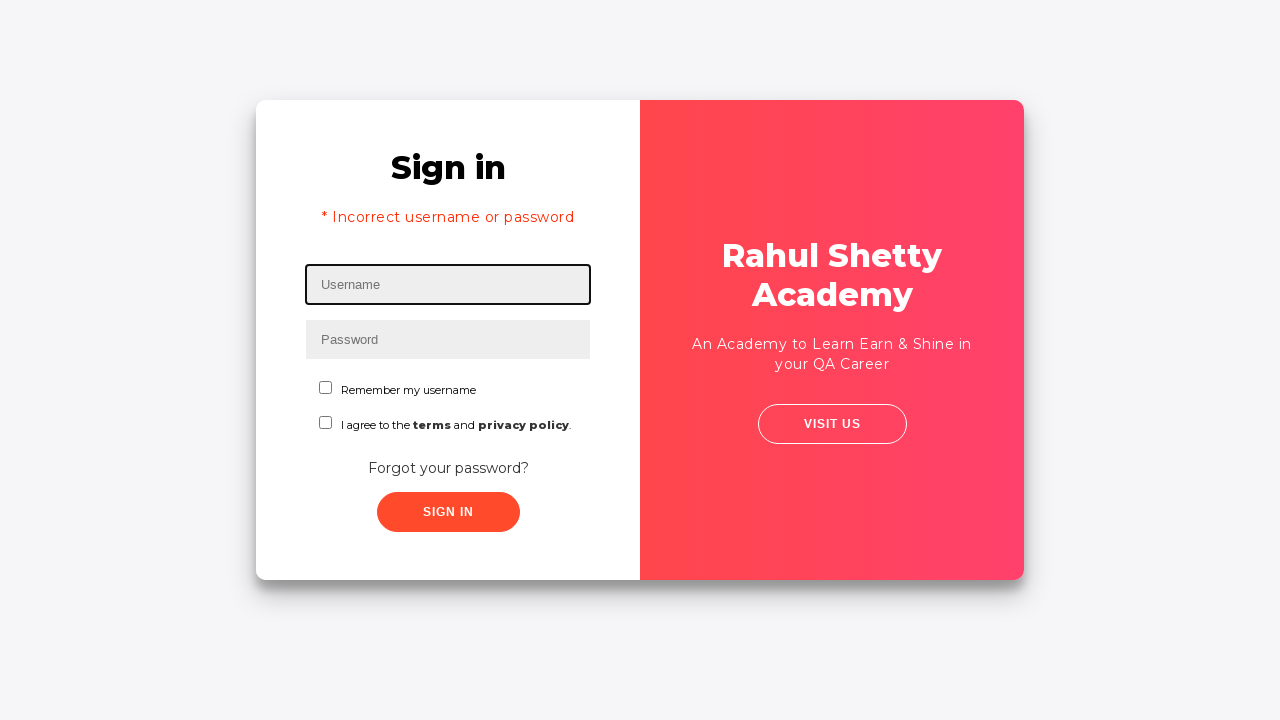

Clicked 'Forgot your password?' link at (448, 468) on text=Forgot your password?
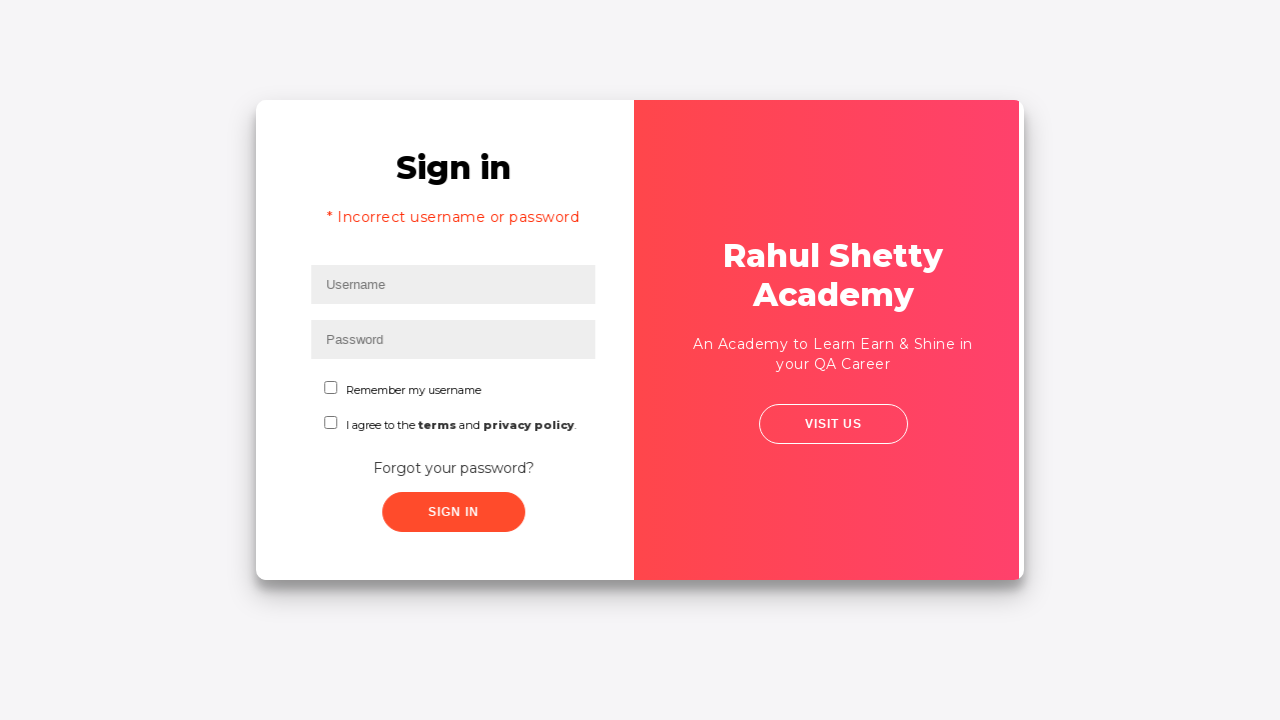

Reset password form loaded
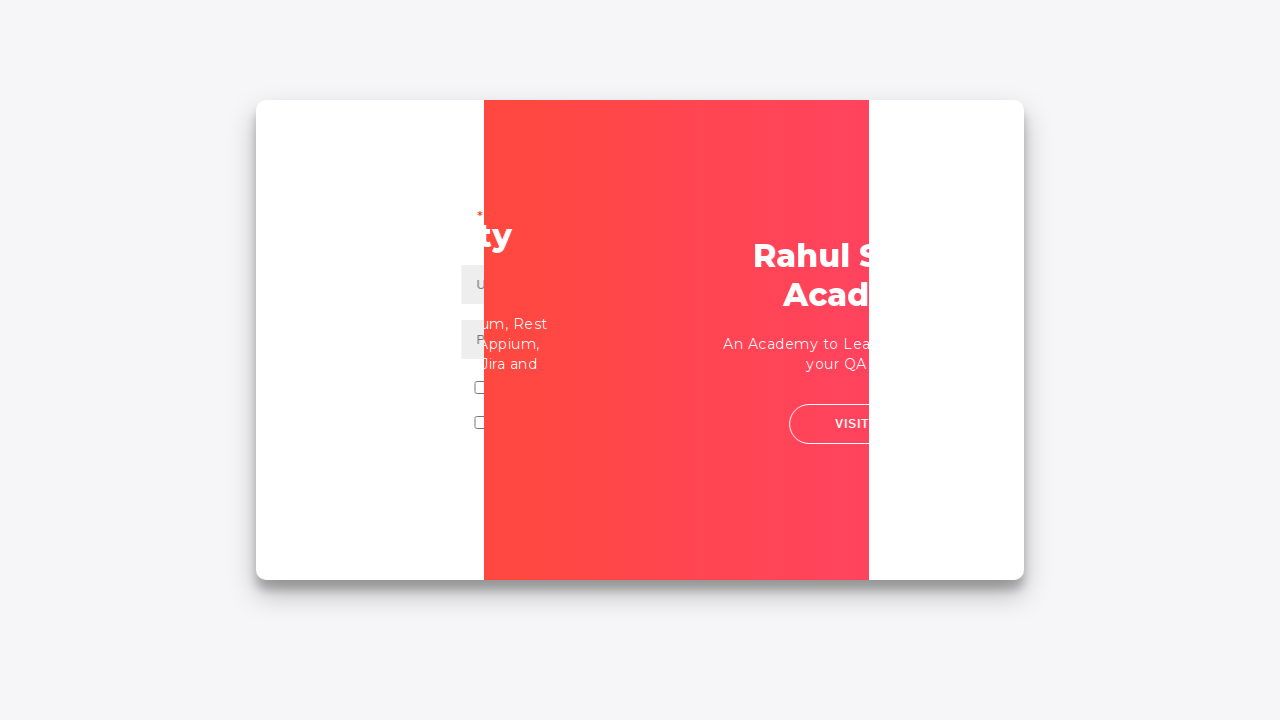

First attempt: filled Name field using placeholder selector on input[placeholder='Name']
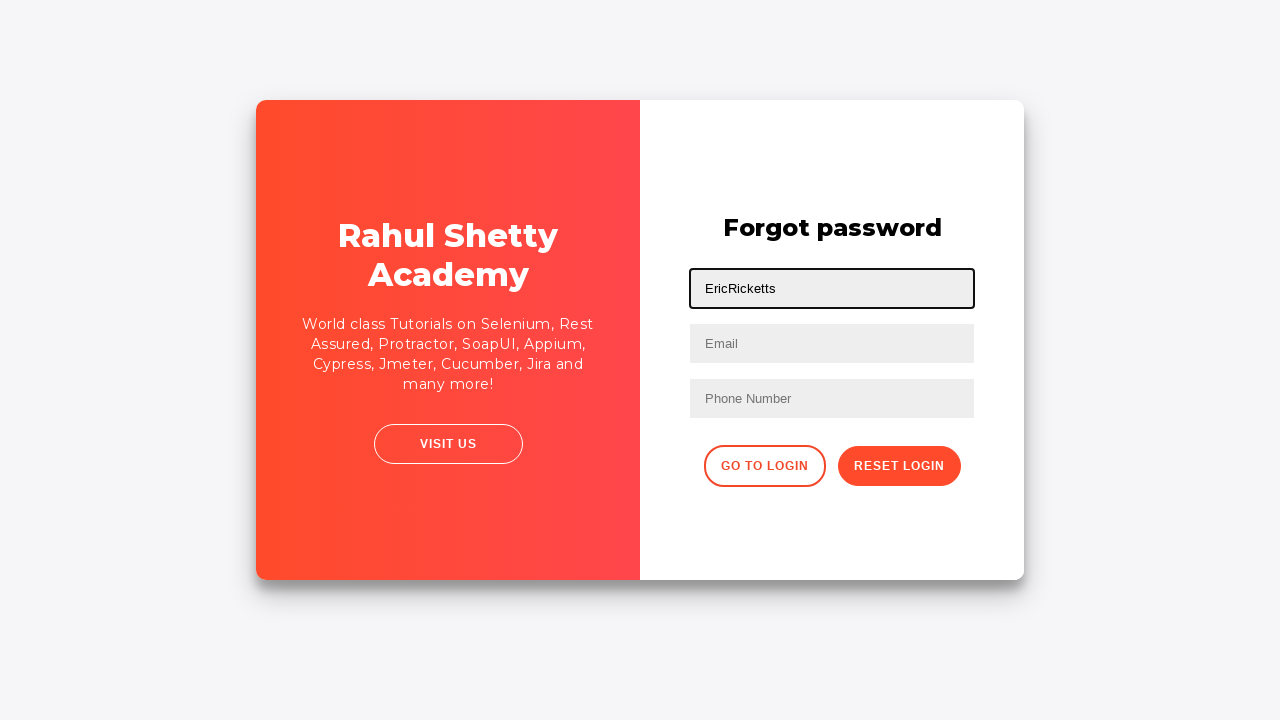

First attempt: filled Email field using placeholder selector on input[placeholder='Email']
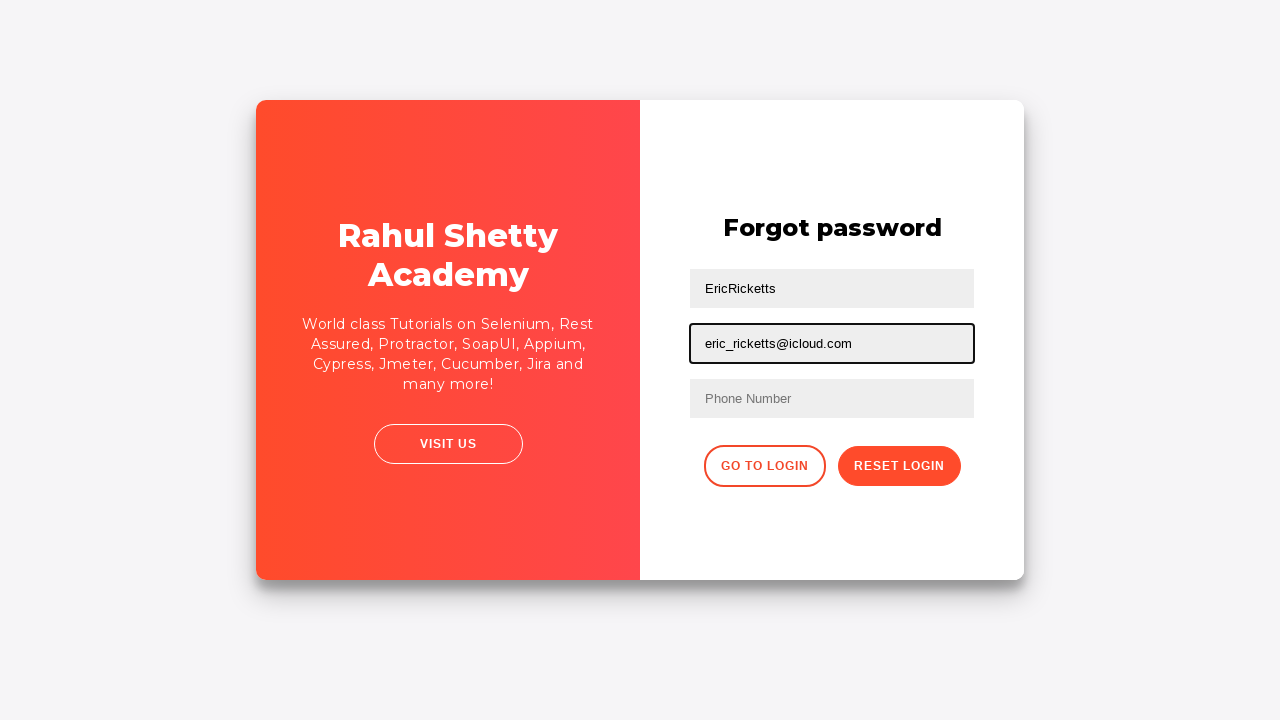

Cleared Name field on input[placeholder='Name']
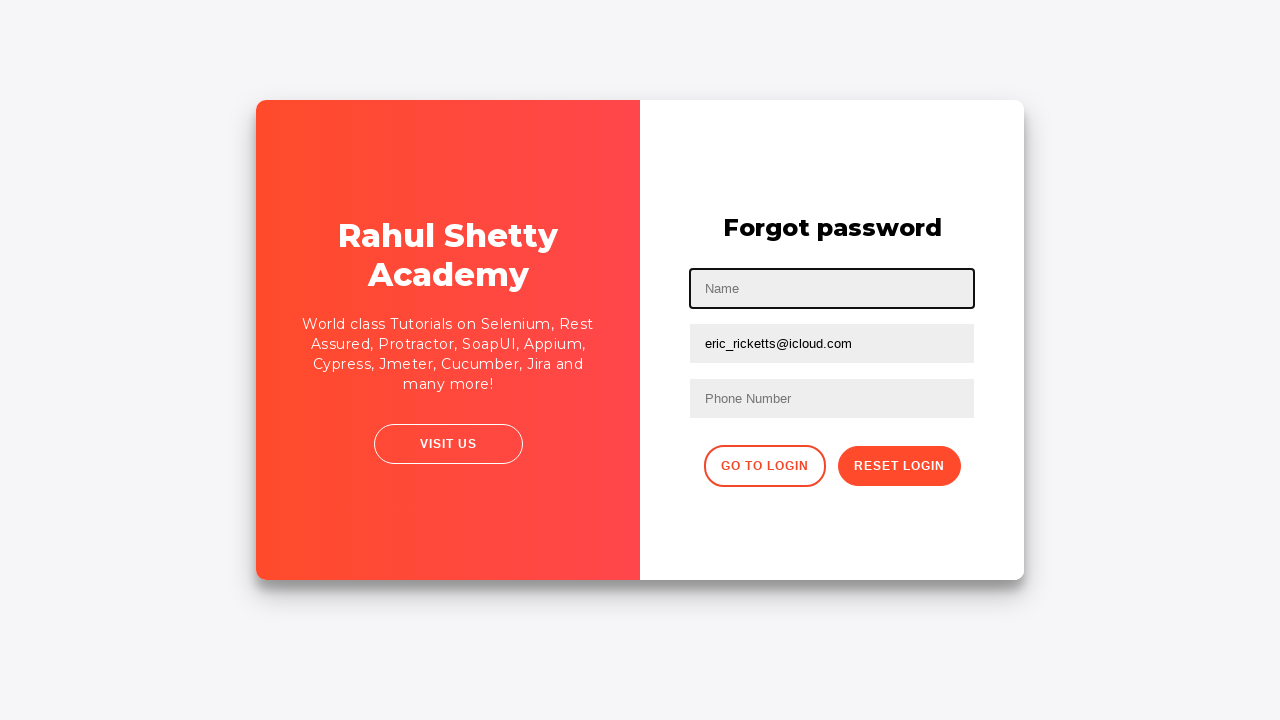

Cleared Email field on input[placeholder='Email']
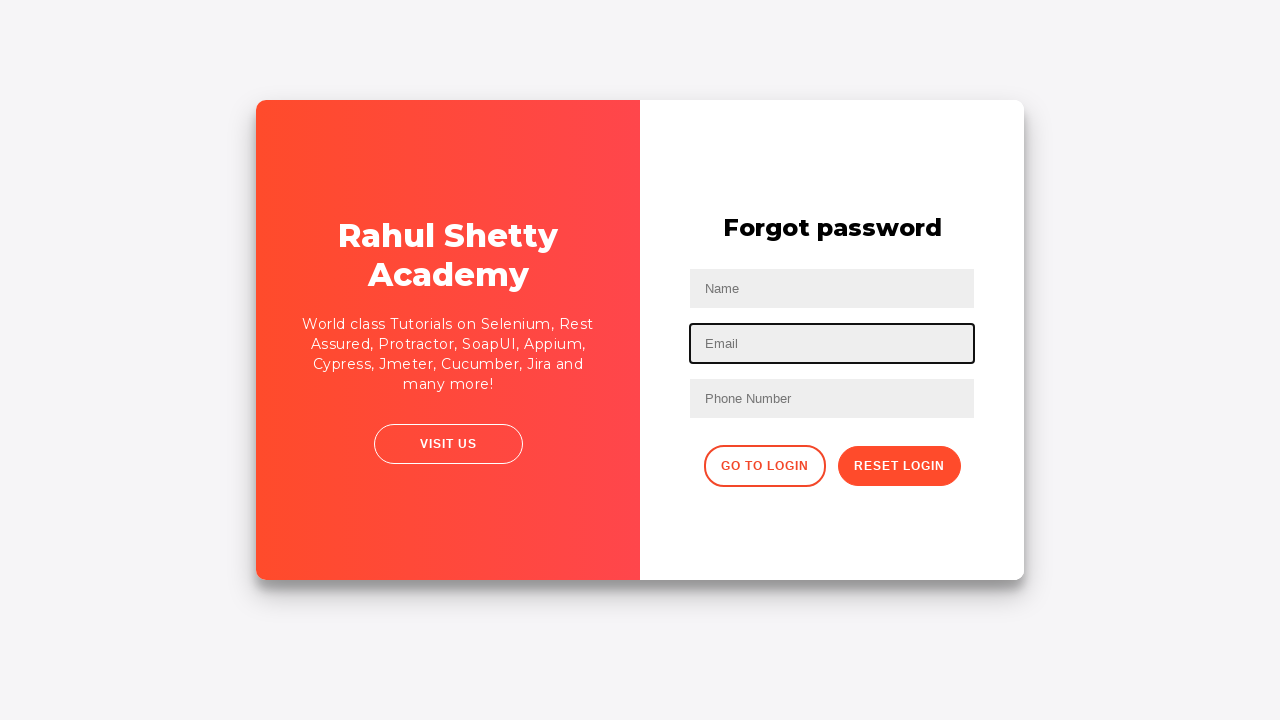

Second attempt: filled Name field using XPath selector on //input[@type='text'][1]
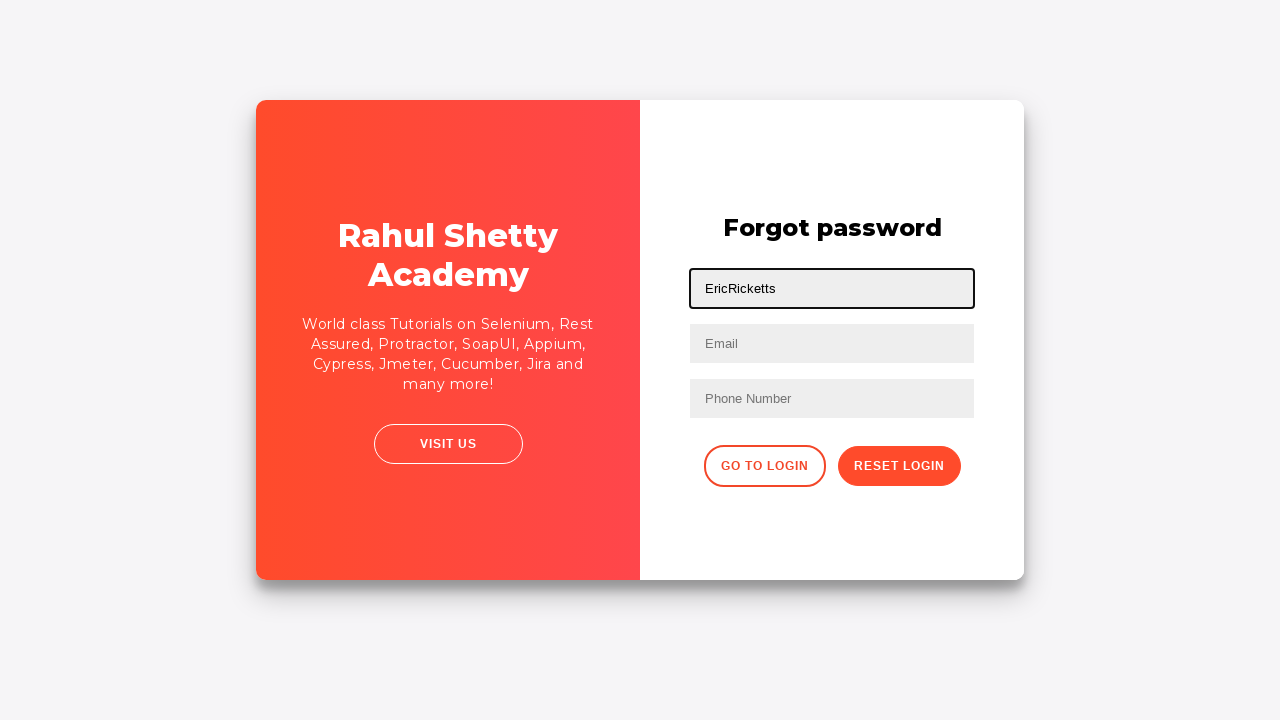

Second attempt: filled Email field using XPath selector on //input[@type='text'][2]
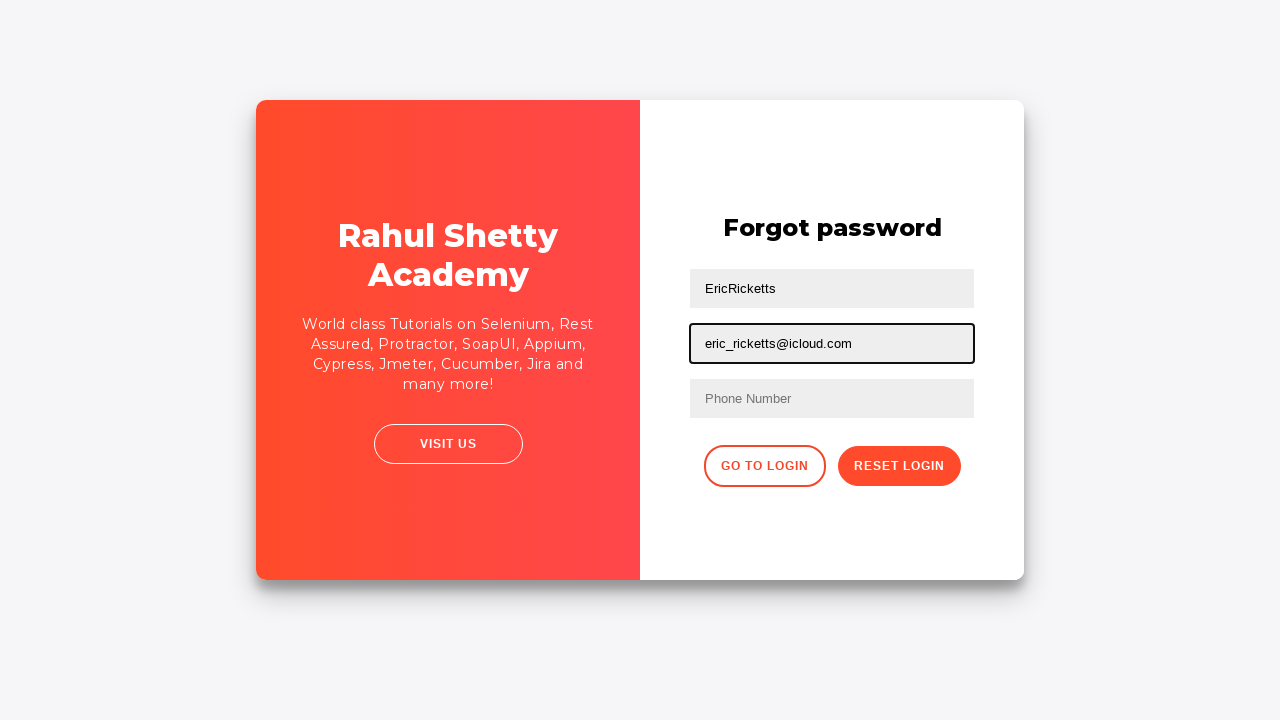

Cleared Name field again on //input[@type='text'][1]
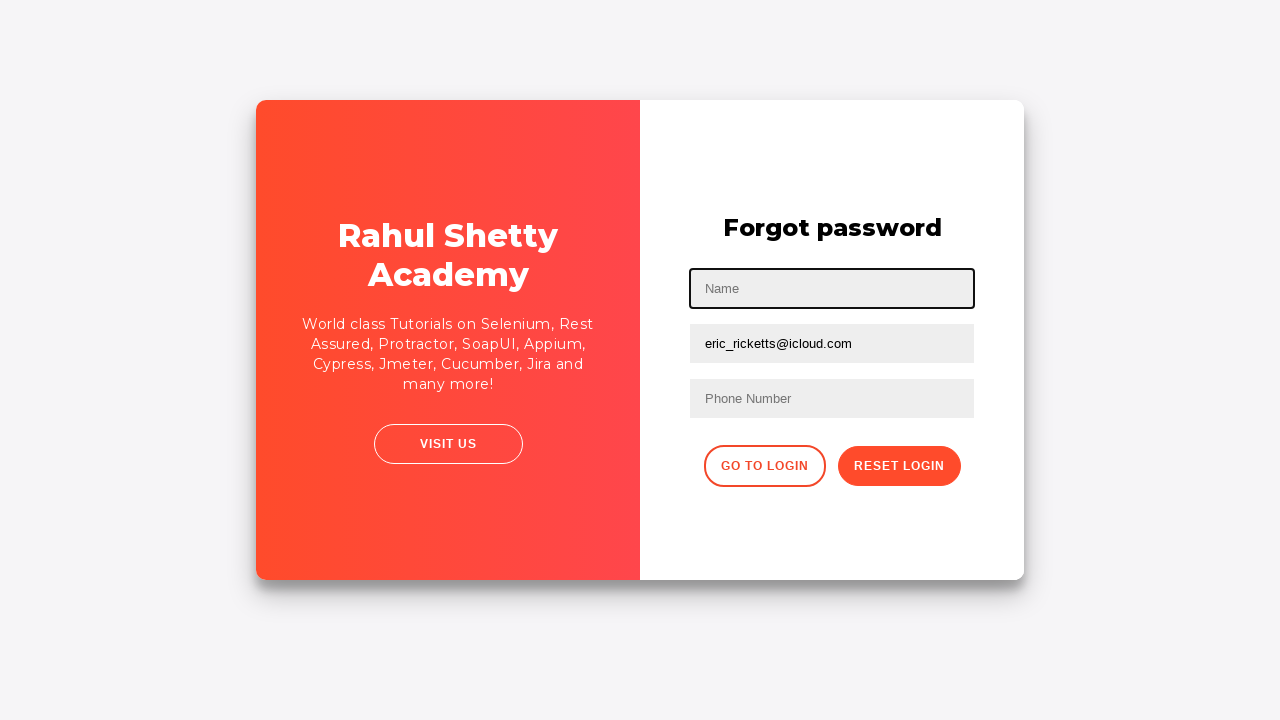

Cleared Email field again on //input[@type='text'][2]
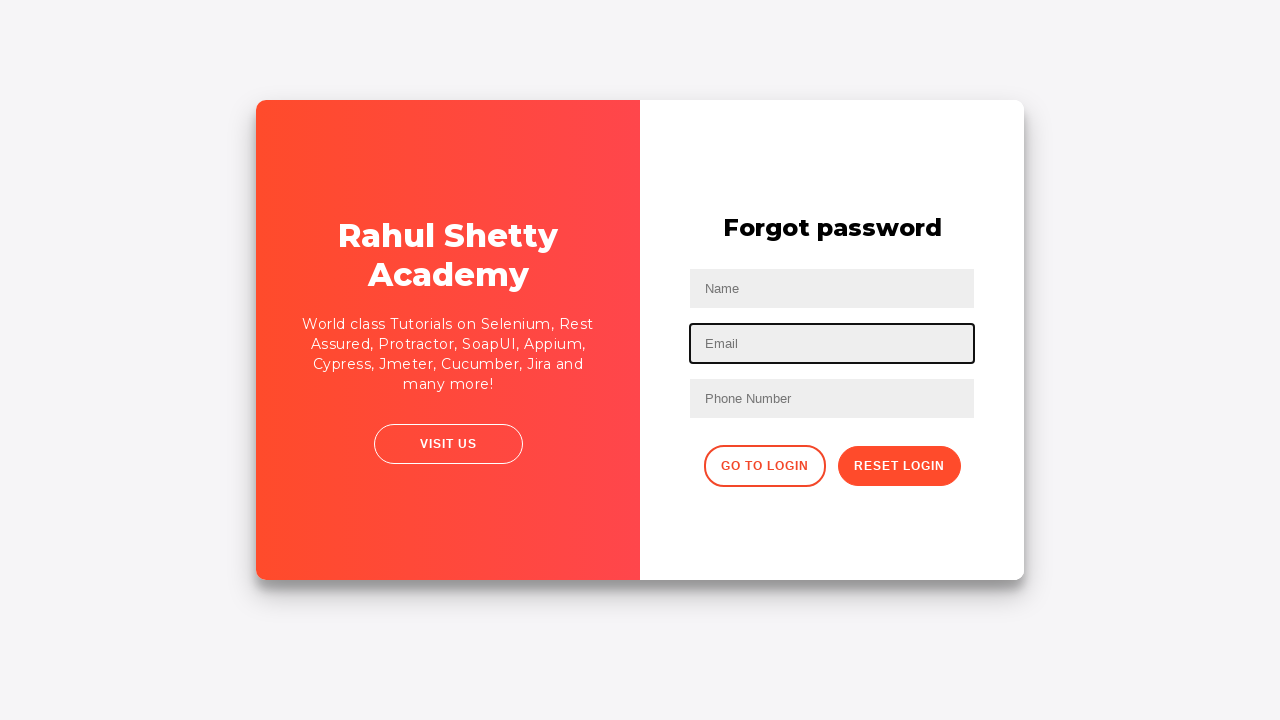

Third attempt: filled Name field using CSS nth-child selector on input[type='text']:nth-child(2)
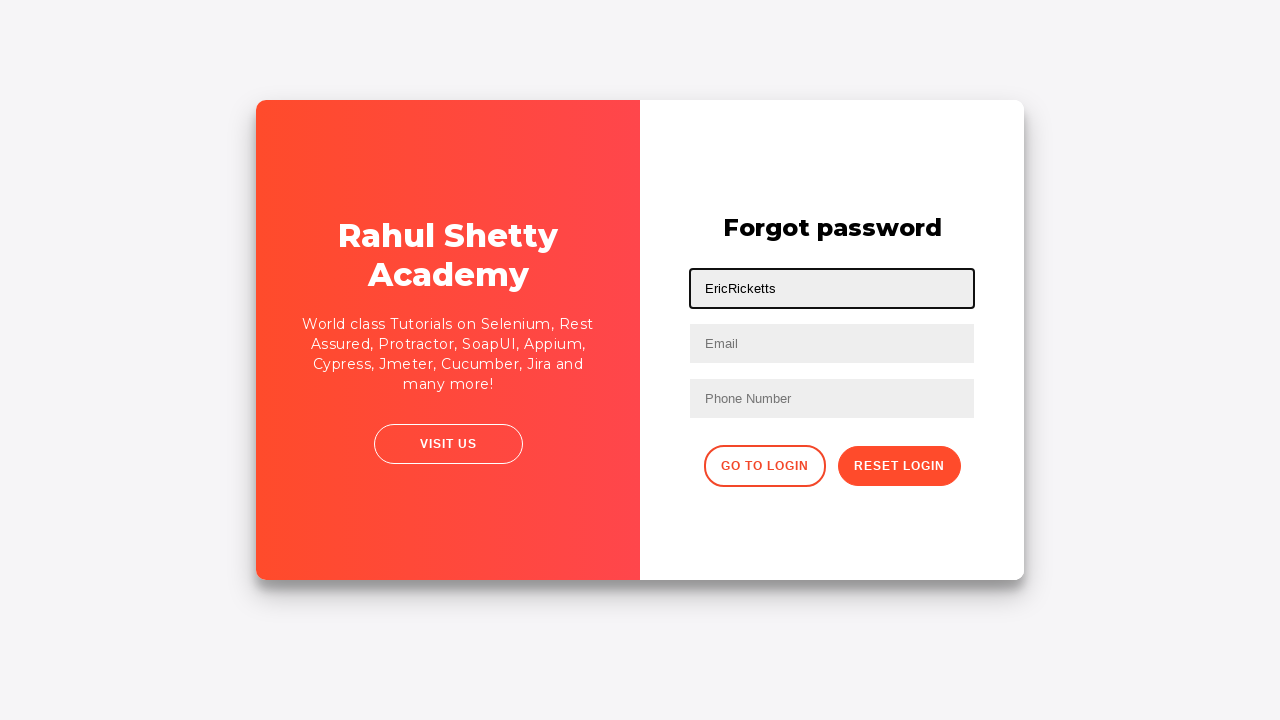

Third attempt: filled Email field using CSS nth-child selector on input[type='text']:nth-child(3)
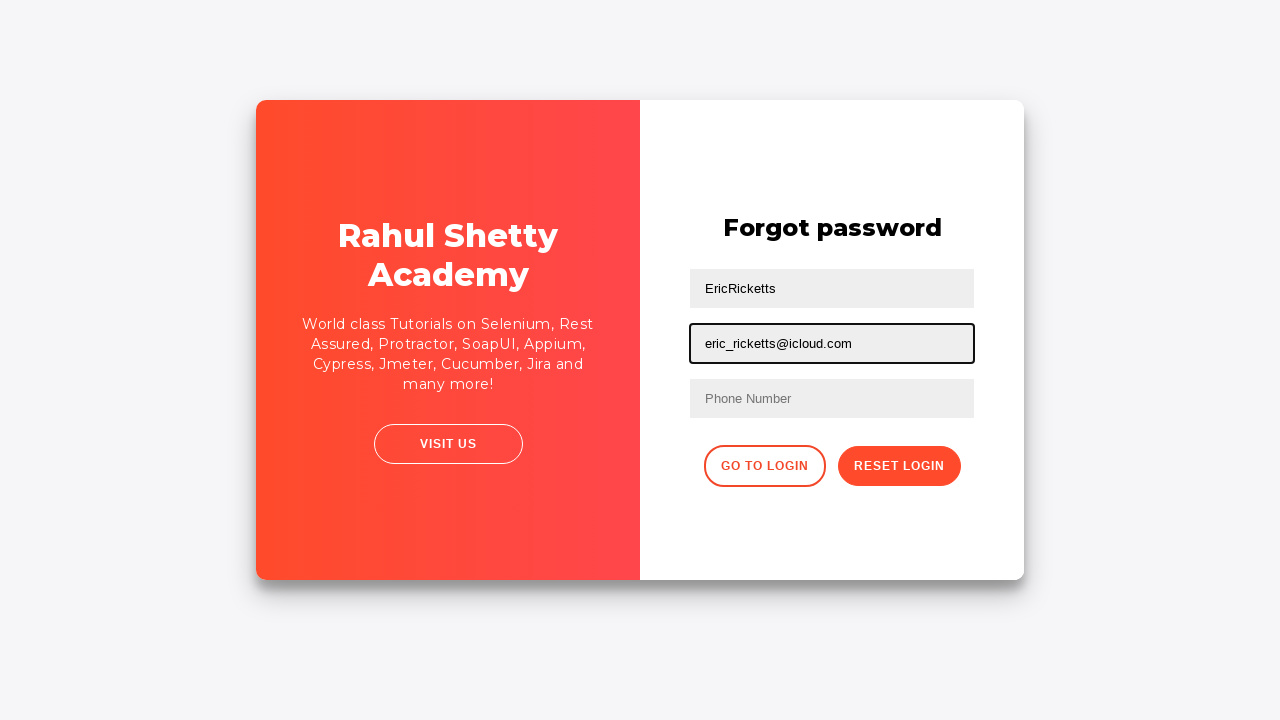

Cleared Name field once more on input[type='text']:nth-child(2)
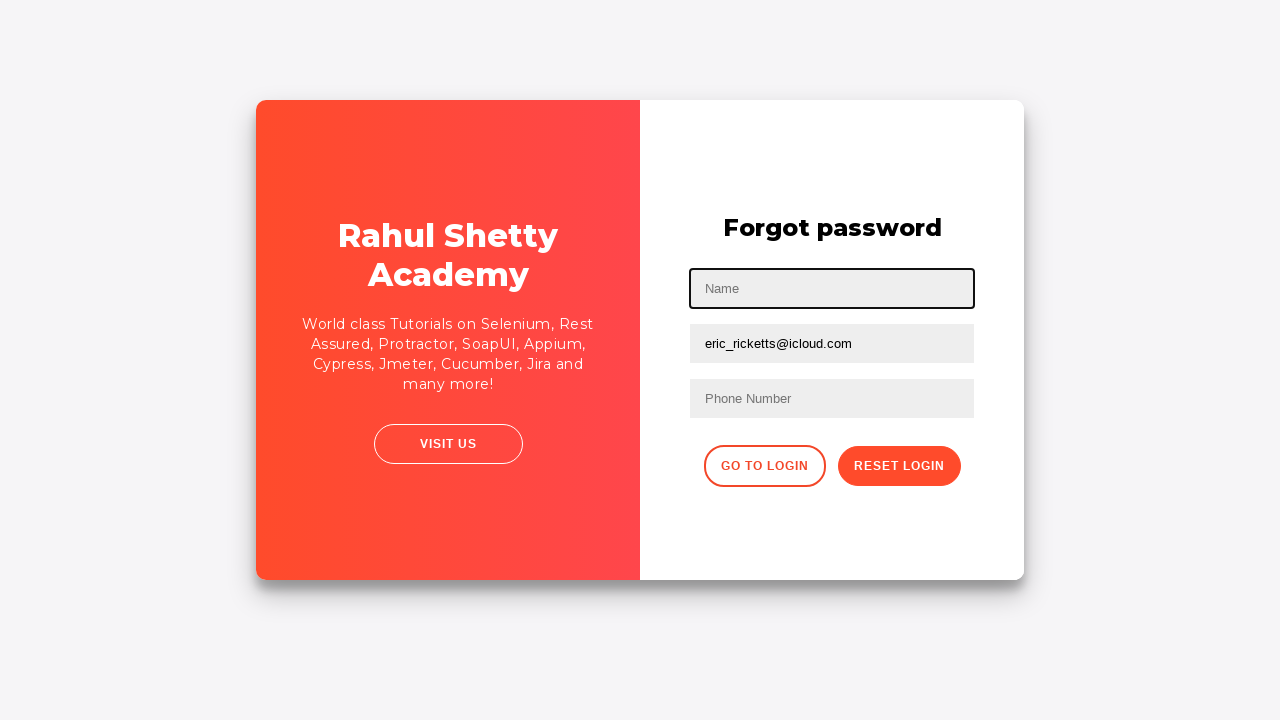

Cleared Email field once more on input[type='text']:nth-child(3)
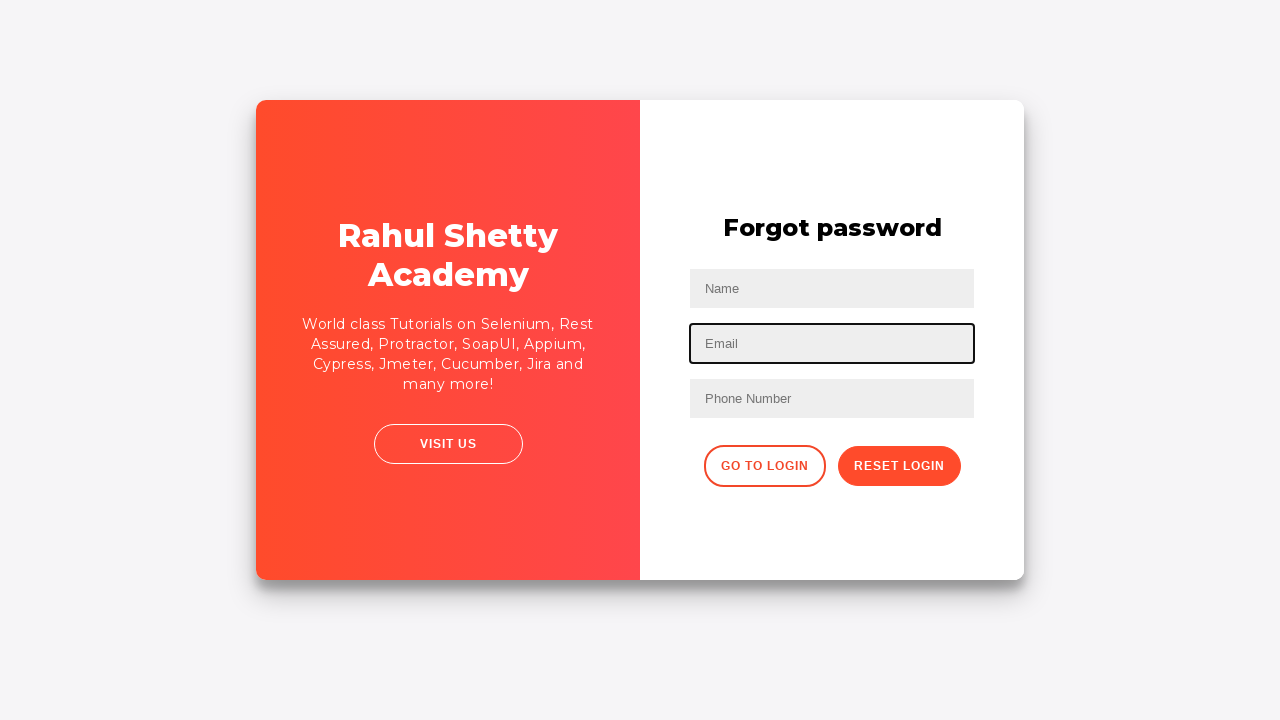

Fourth attempt: filled Name field using form child selector on form > input:nth-child(2)
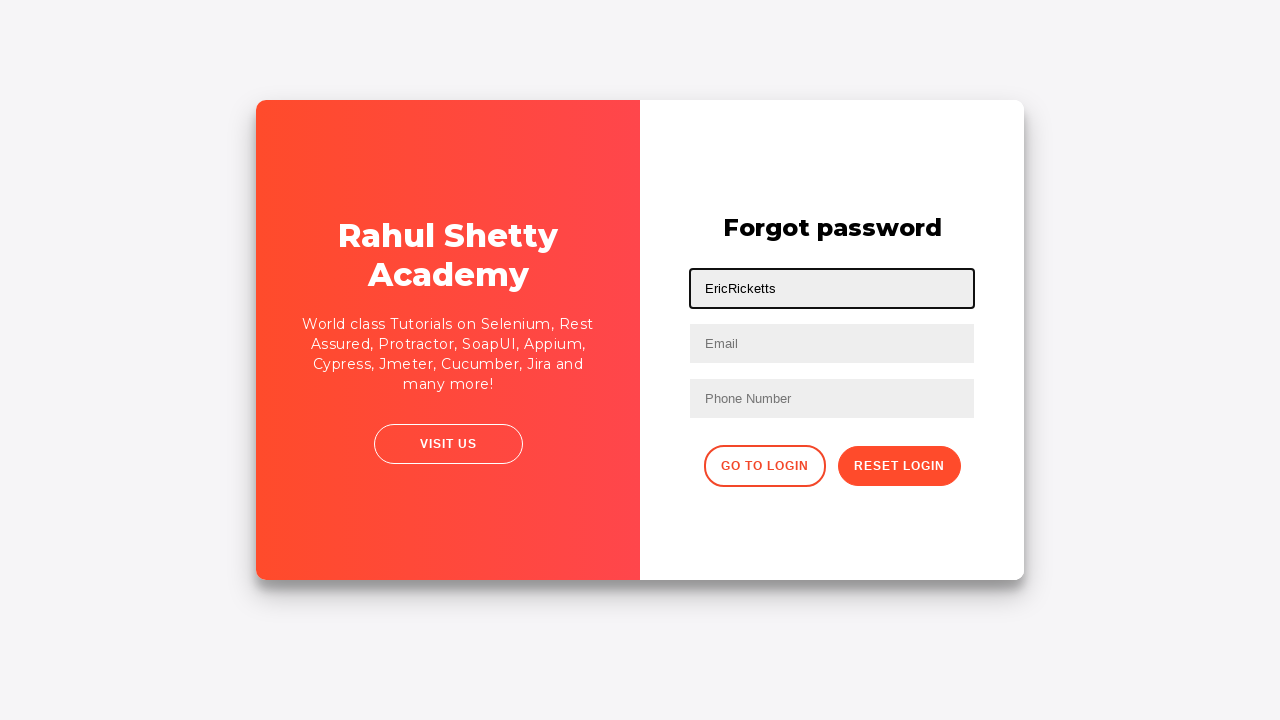

Fourth attempt: filled Email field using form child selector on form > input:nth-child(3)
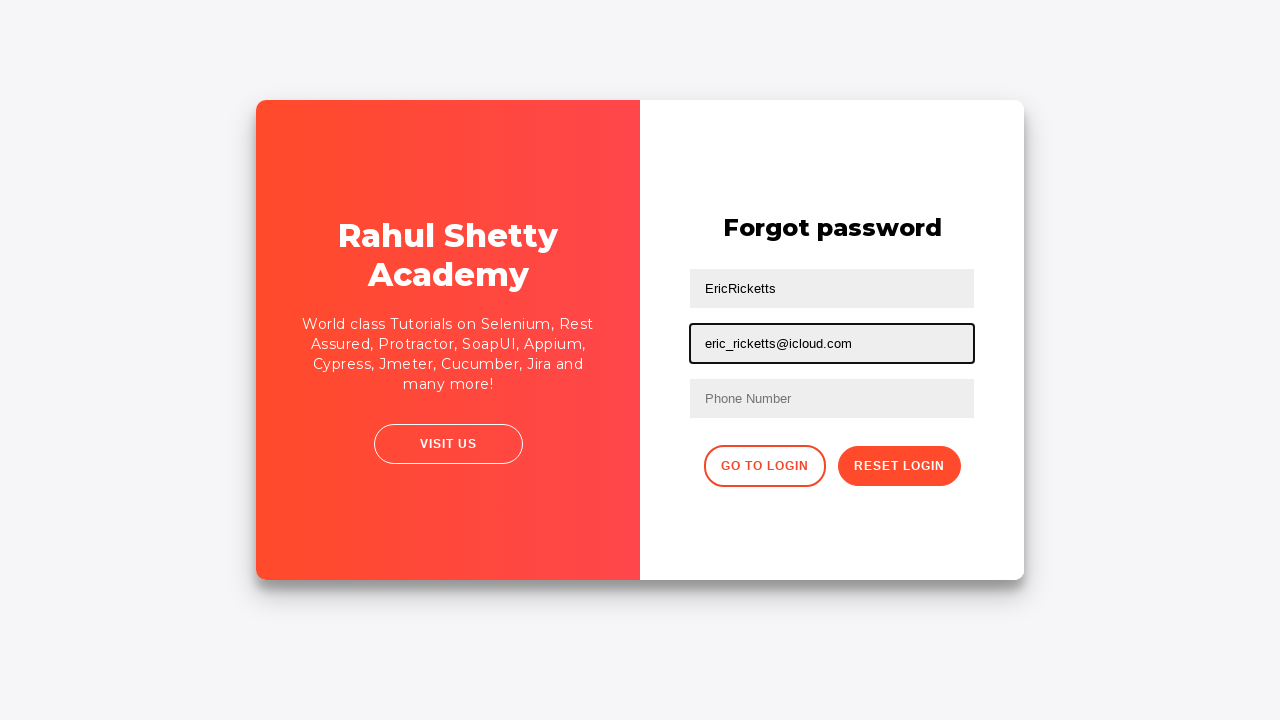

Fourth attempt: filled Phone field using form child selector on form > input:nth-child(4)
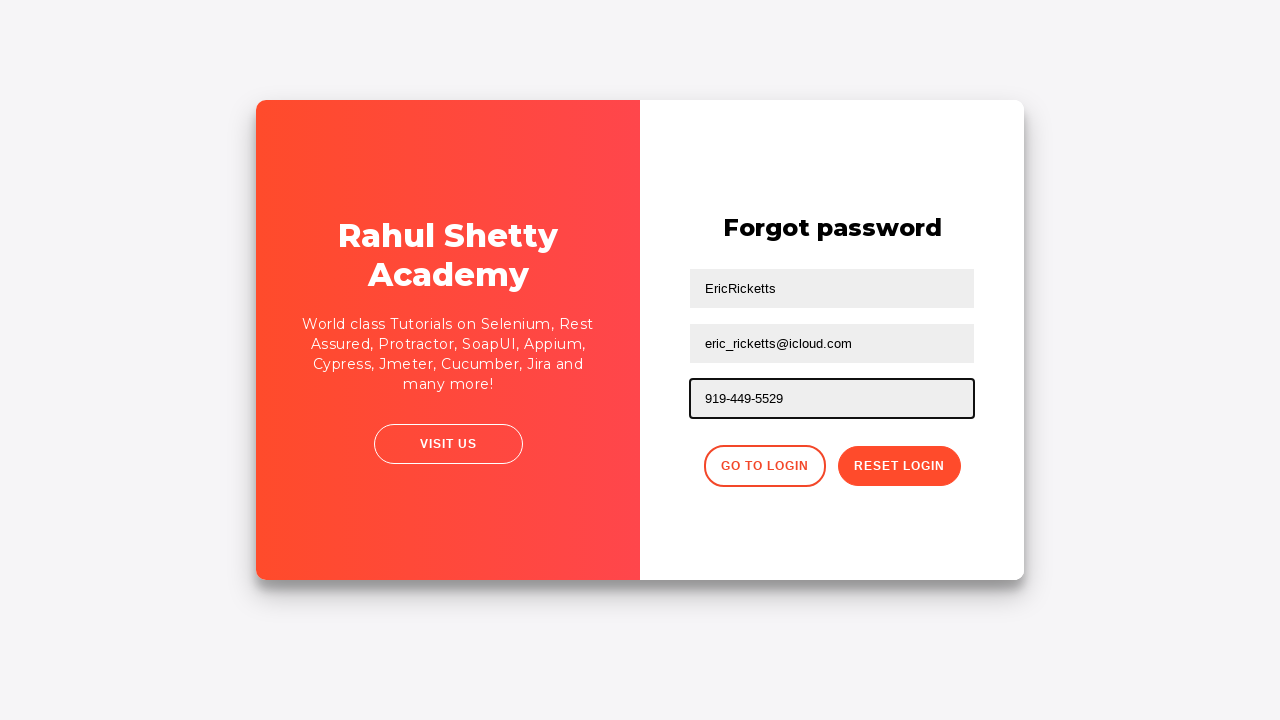

Clicked reset password button at (899, 466) on button.reset-pwd-btn
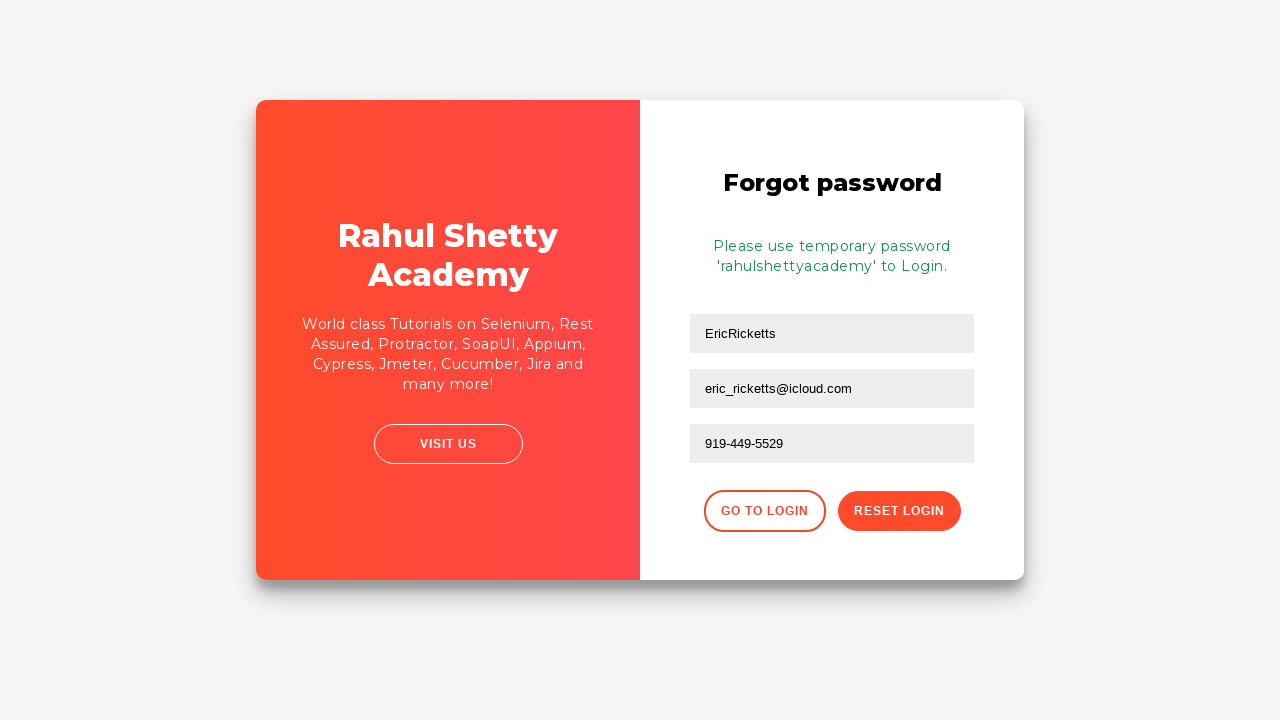

Password reset information message displayed
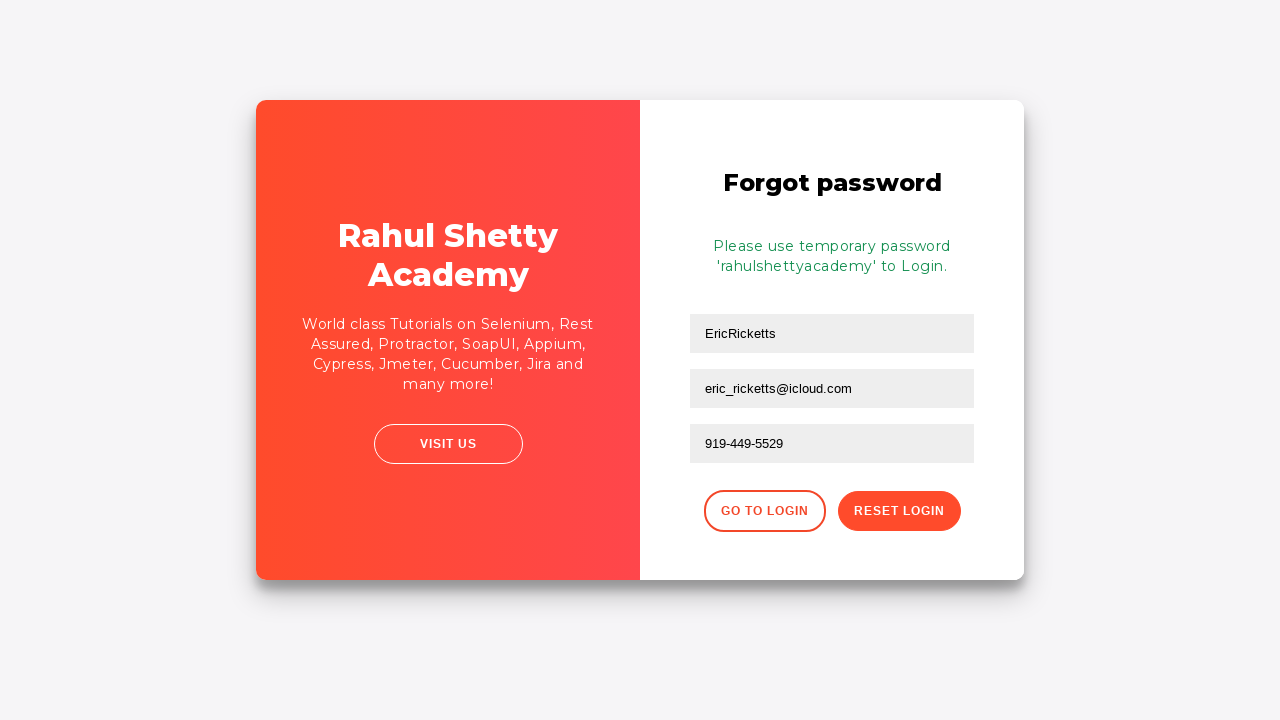

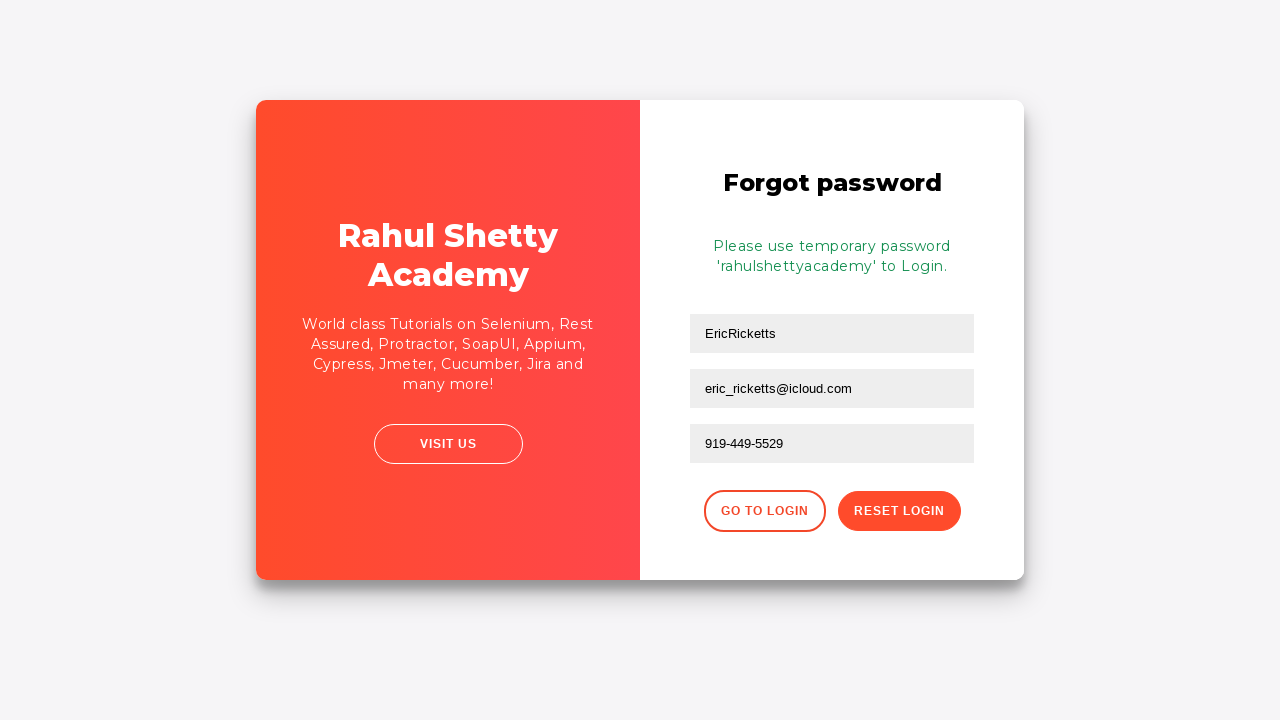